Tests JavaScript alert confirmation functionality by clicking a button to trigger a confirmation alert and accepting it

Starting URL: https://v1.training-support.net/selenium/javascript-alerts

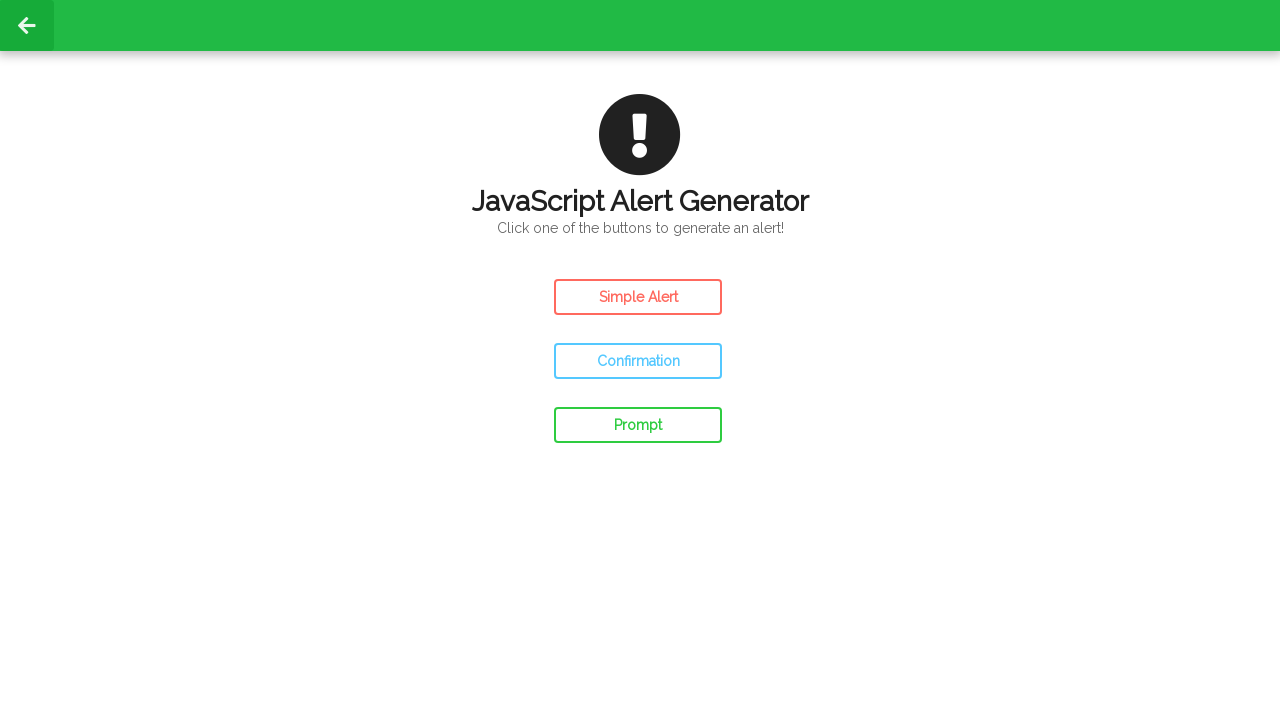

Clicked confirm button to trigger confirmation alert at (638, 361) on #confirm
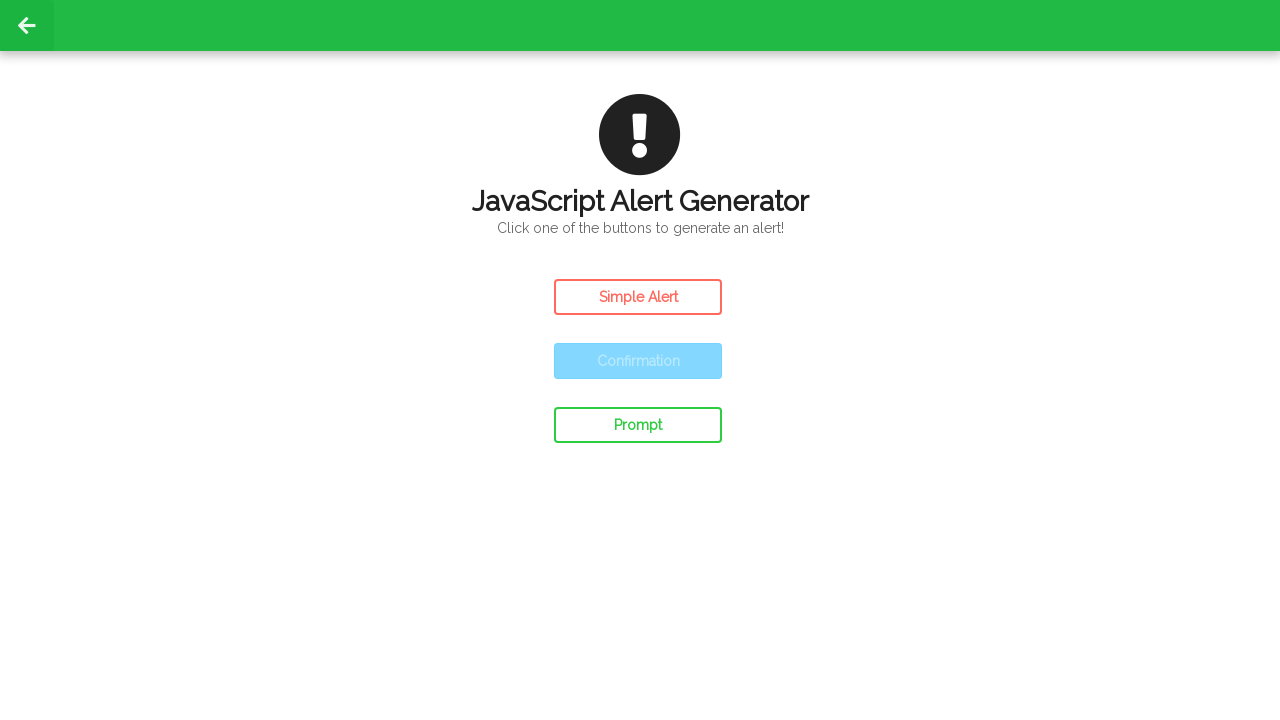

Set up dialog handler to accept confirmation alert
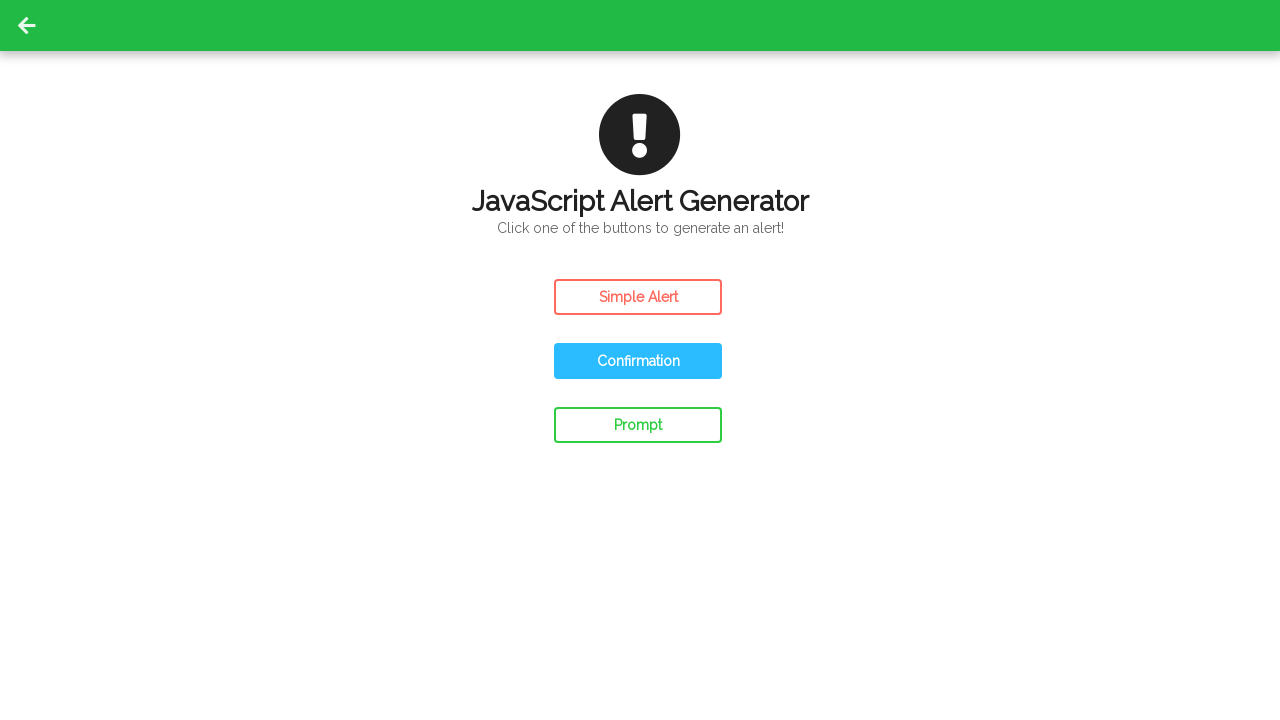

Clicked confirm button again to trigger dialog with handler active at (638, 361) on #confirm
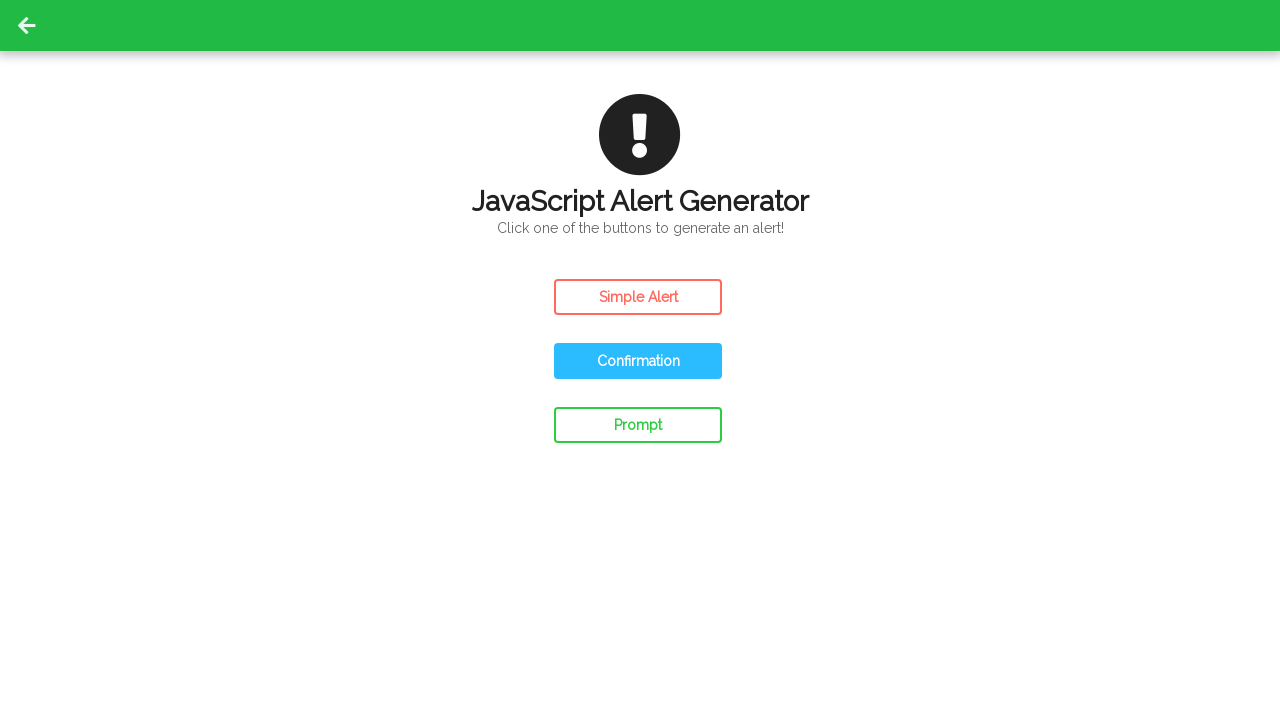

Waited for dialog to be handled
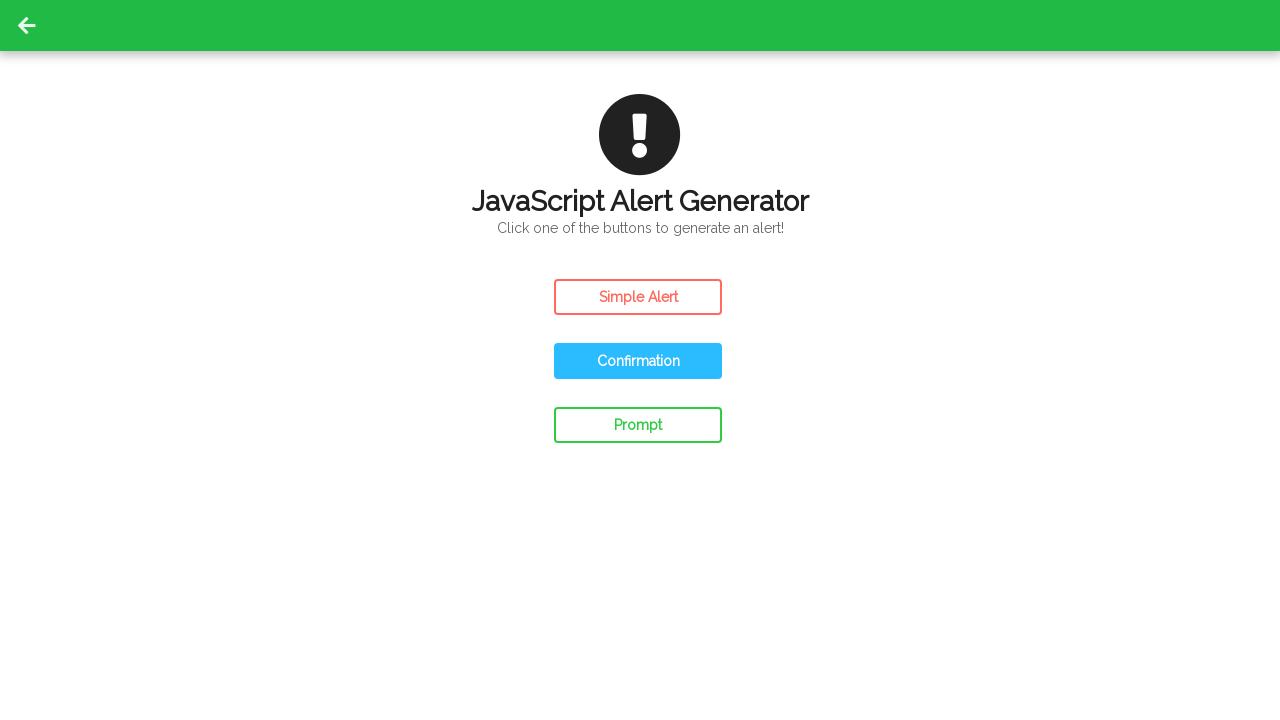

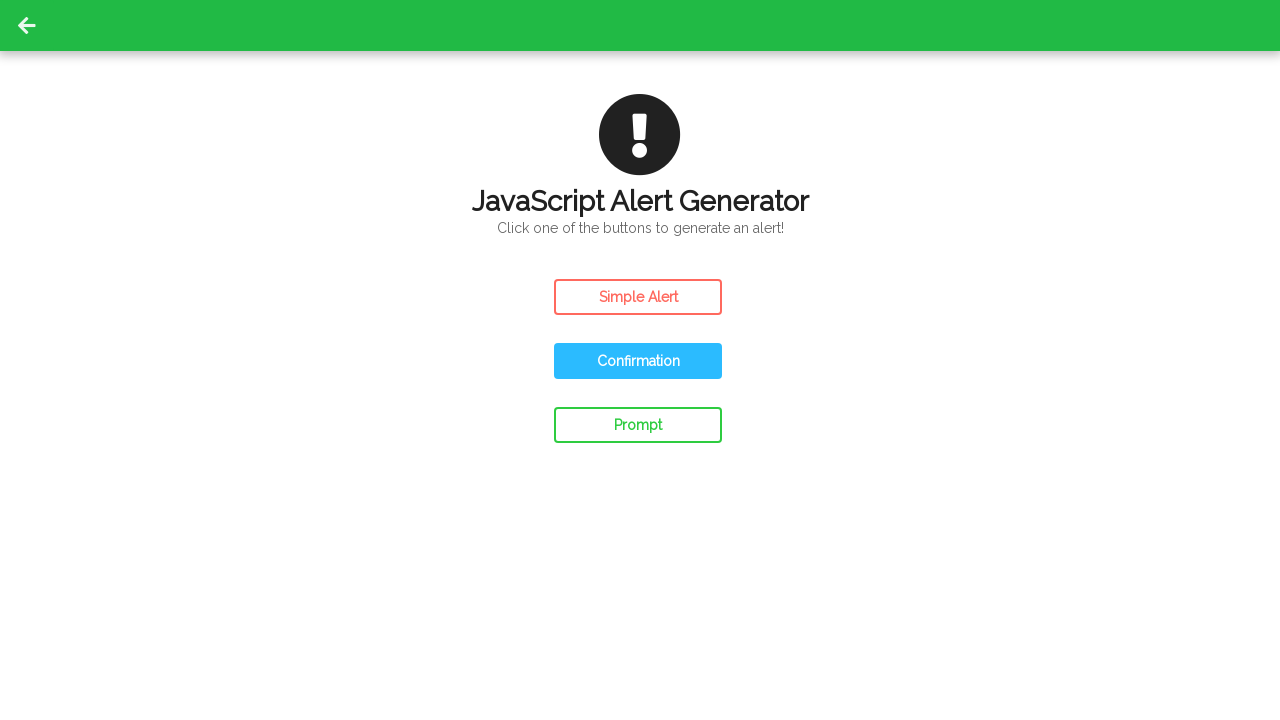